Tests selecting options from a dropdown without explicit value keyword

Starting URL: https://zimaev.github.io/select/

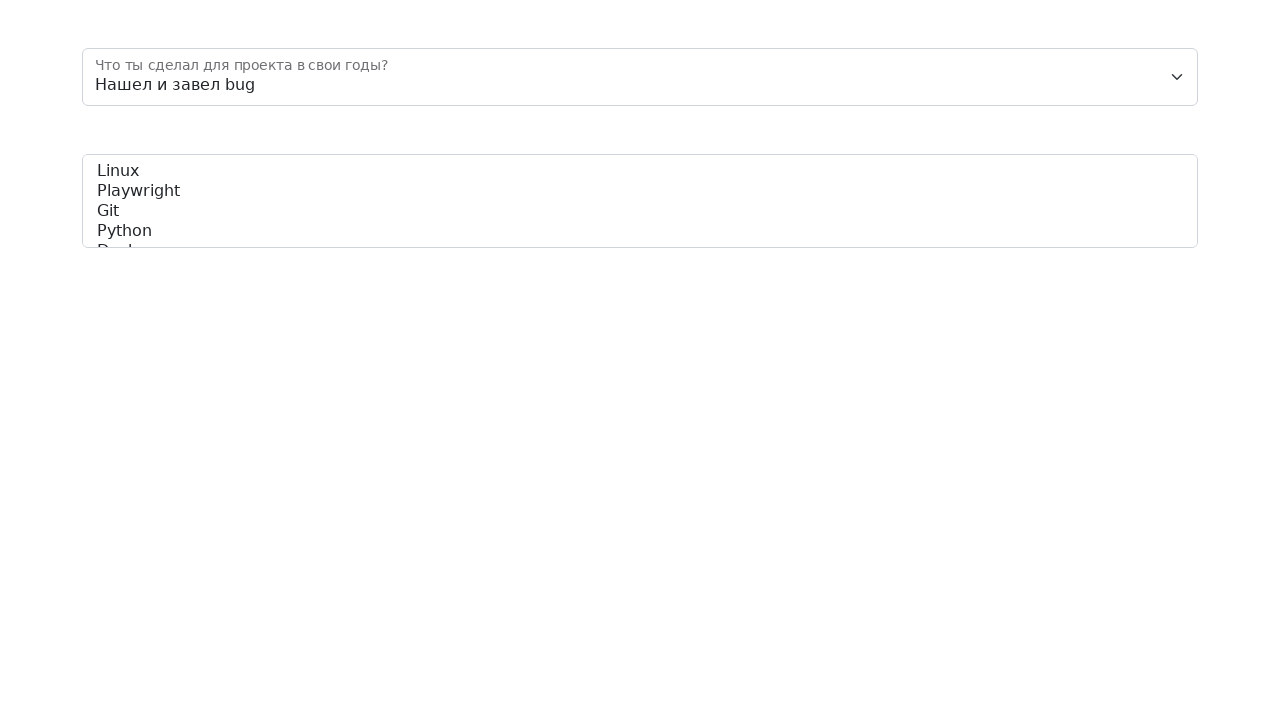

Selected option with value '3' from dropdown on #floatingSelect
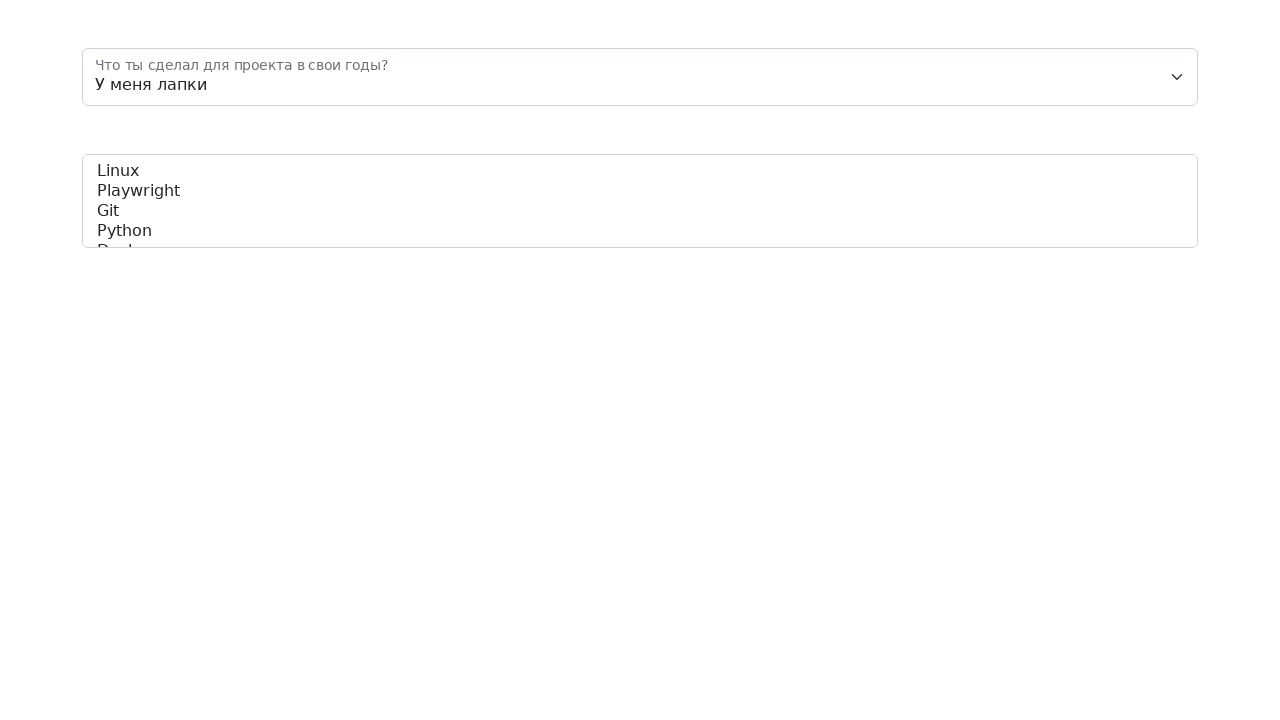

Selected option at index 1 from dropdown on #floatingSelect
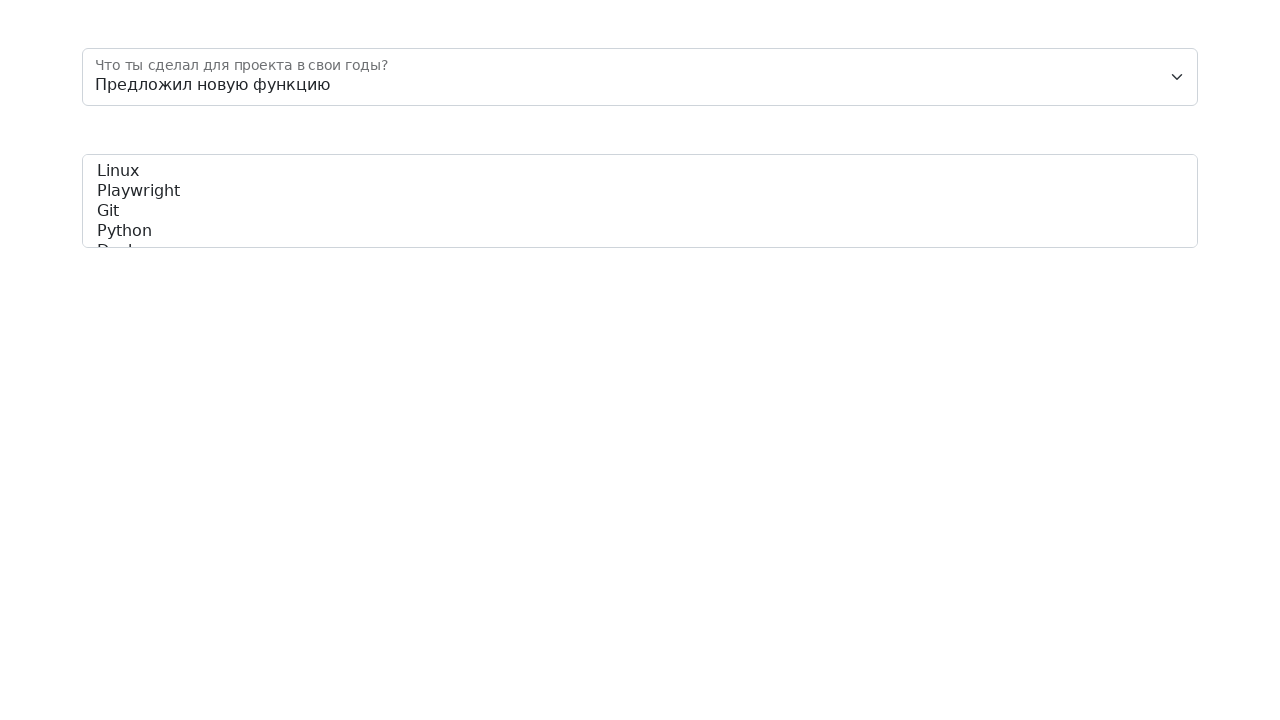

Selected option with label 'Нашел и завел bug' from dropdown on #floatingSelect
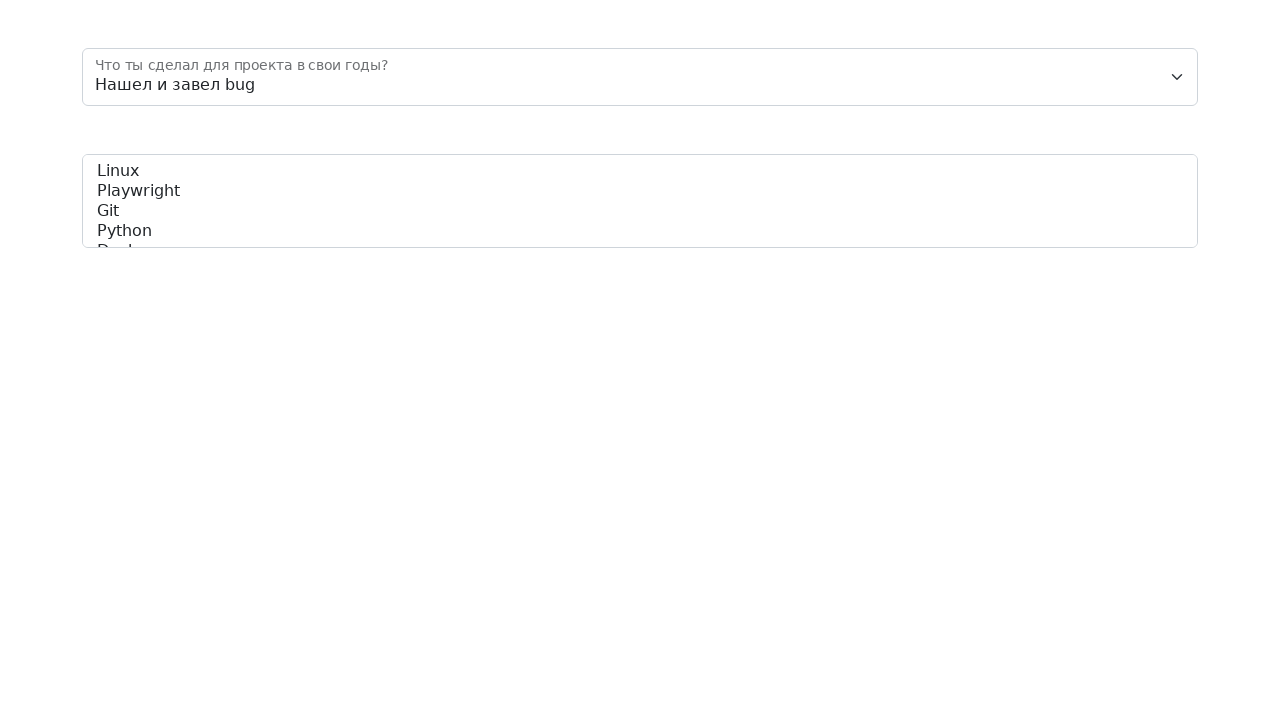

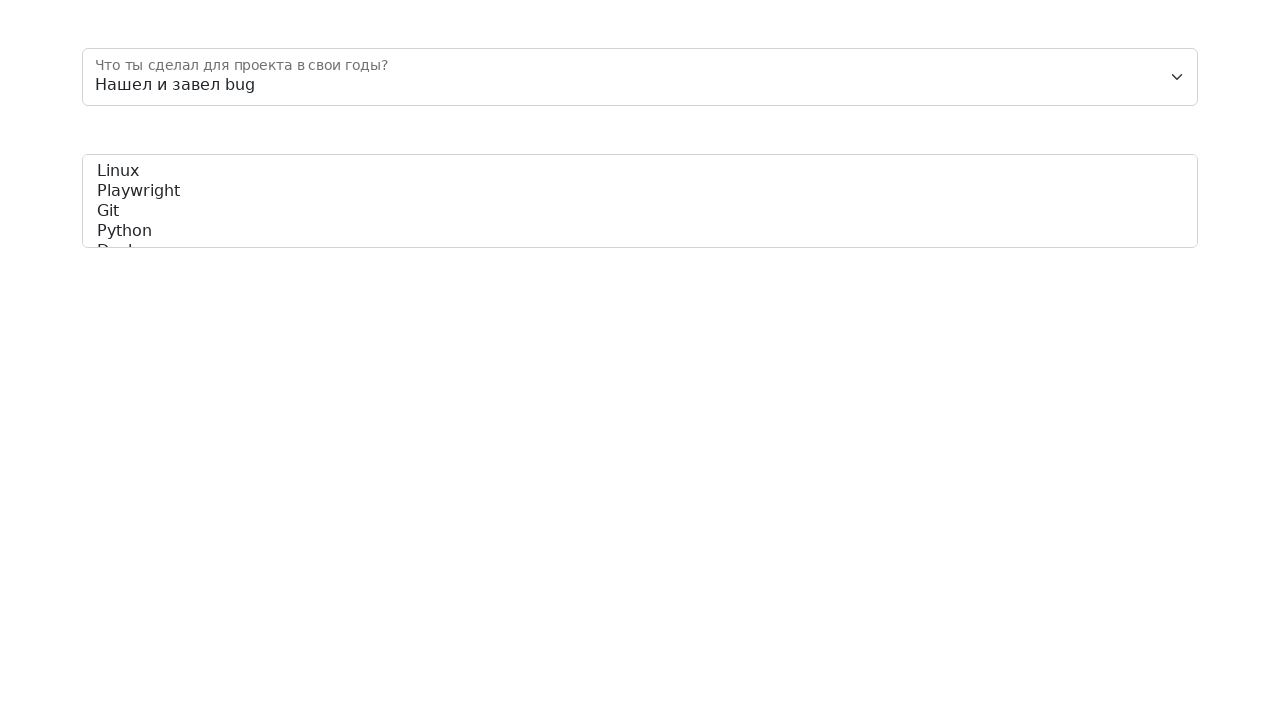